Tests a practice form by filling out personal information fields including name, gender, experience, date, profession, tools, and continent selection, then submits the form.

Starting URL: https://www.techlistic.com/p/selenium-practice-form.html

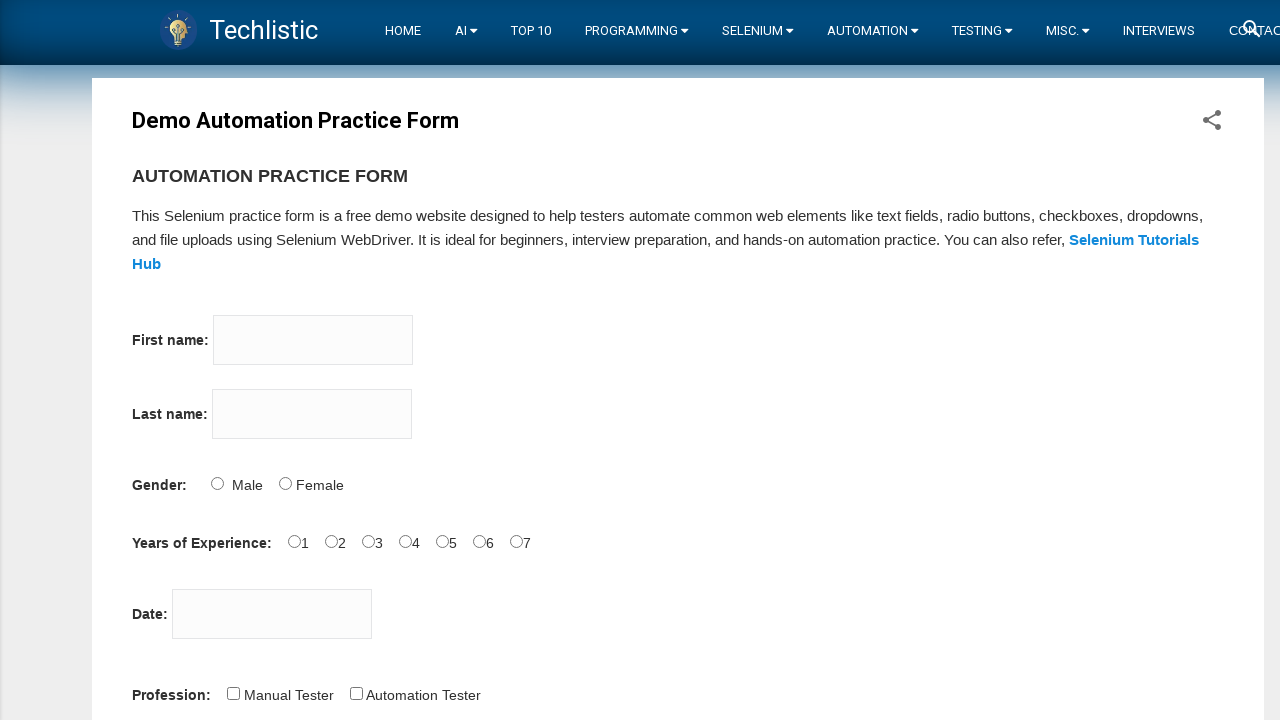

Filled first name field with 'Michael' on input[name='firstname']
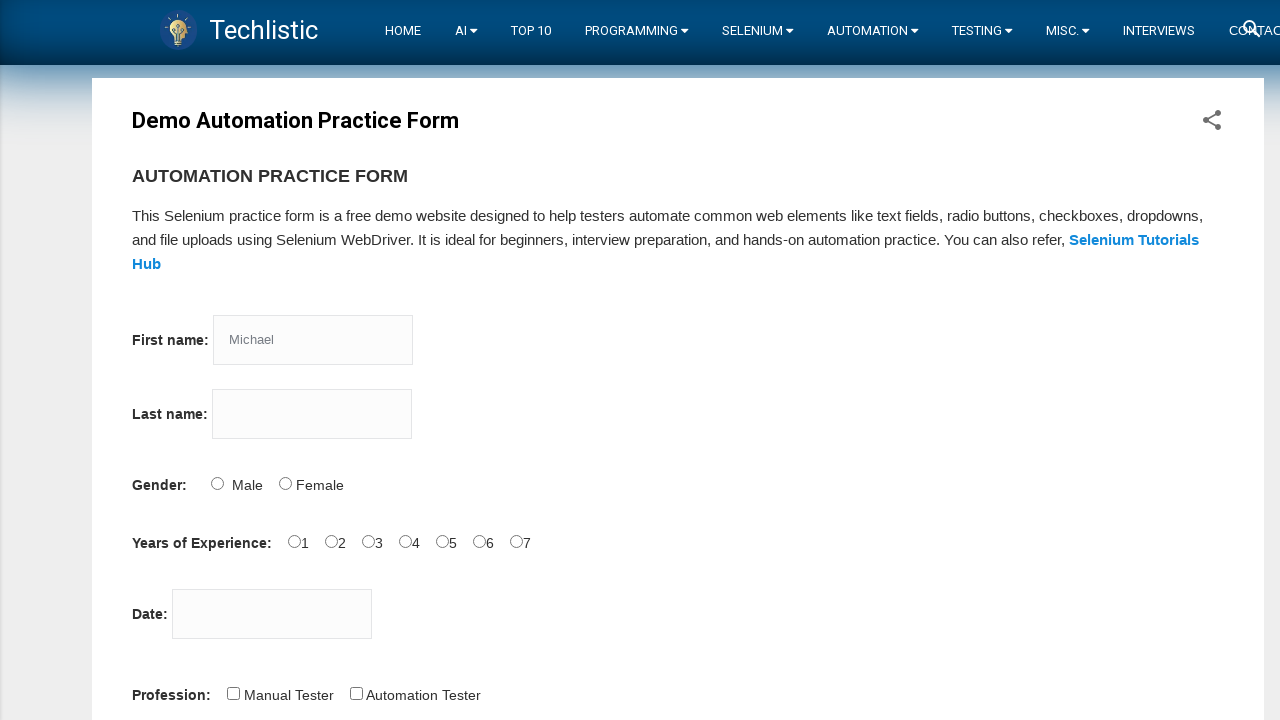

Filled last name field with 'Johnson' on input[name='lastname']
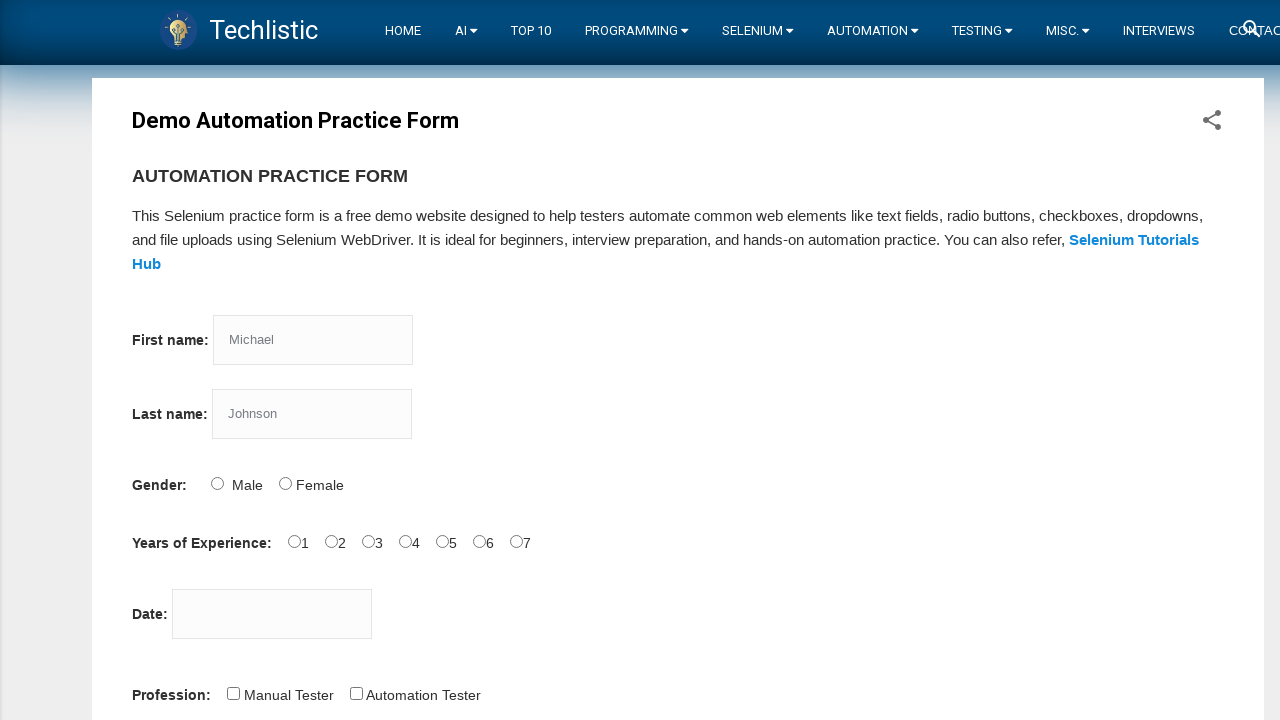

Selected Male gender option at (285, 483) on #sex-1
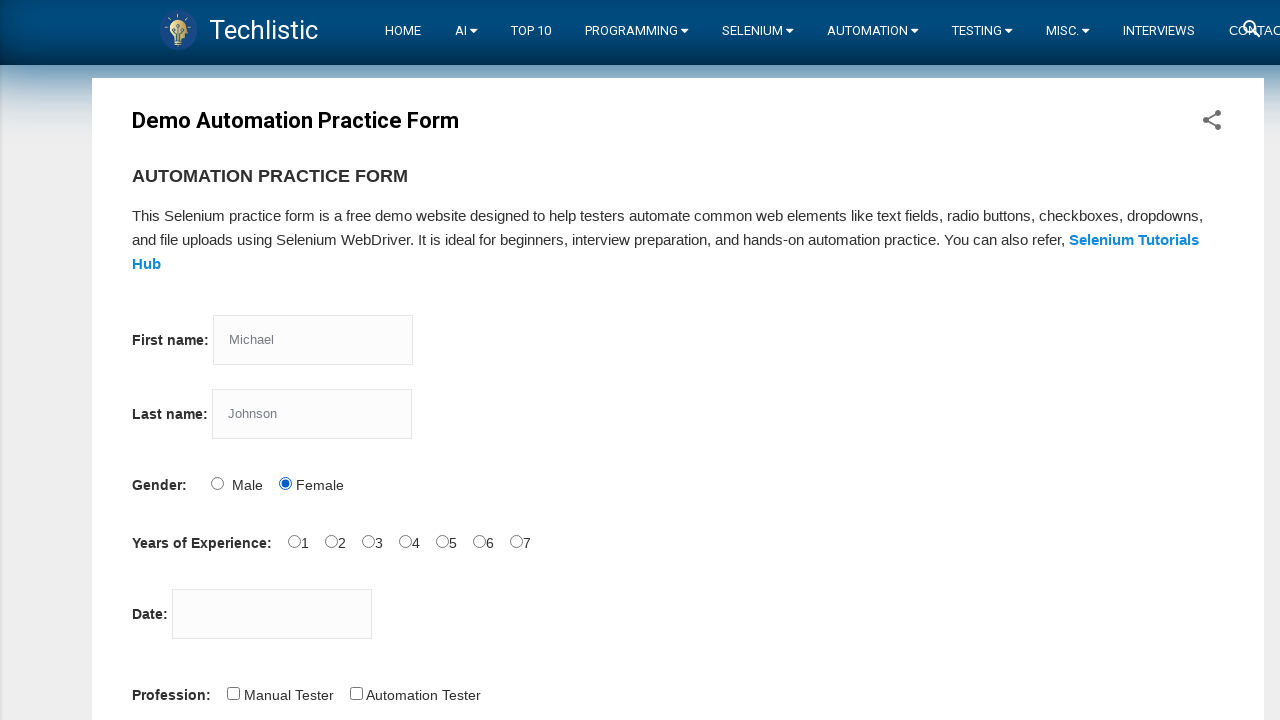

Selected 0 years of experience at (294, 541) on #exp-0
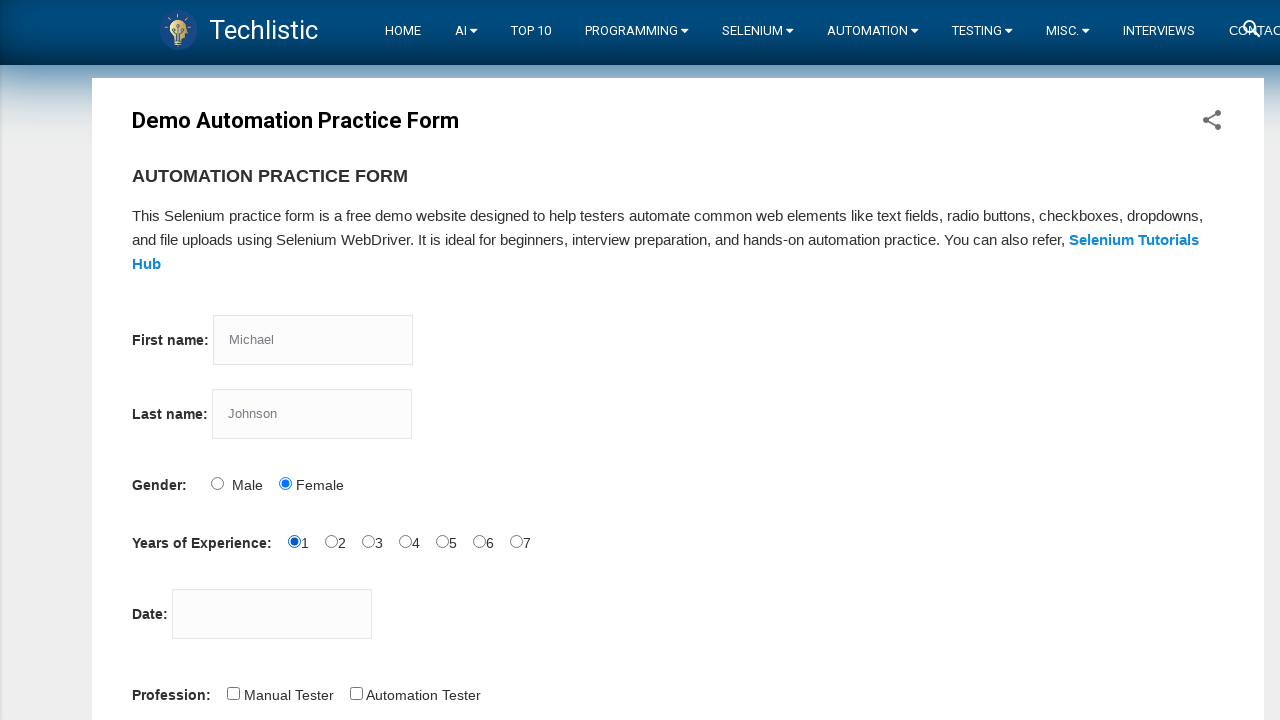

Filled date picker with '25-03-2025' on #datepicker
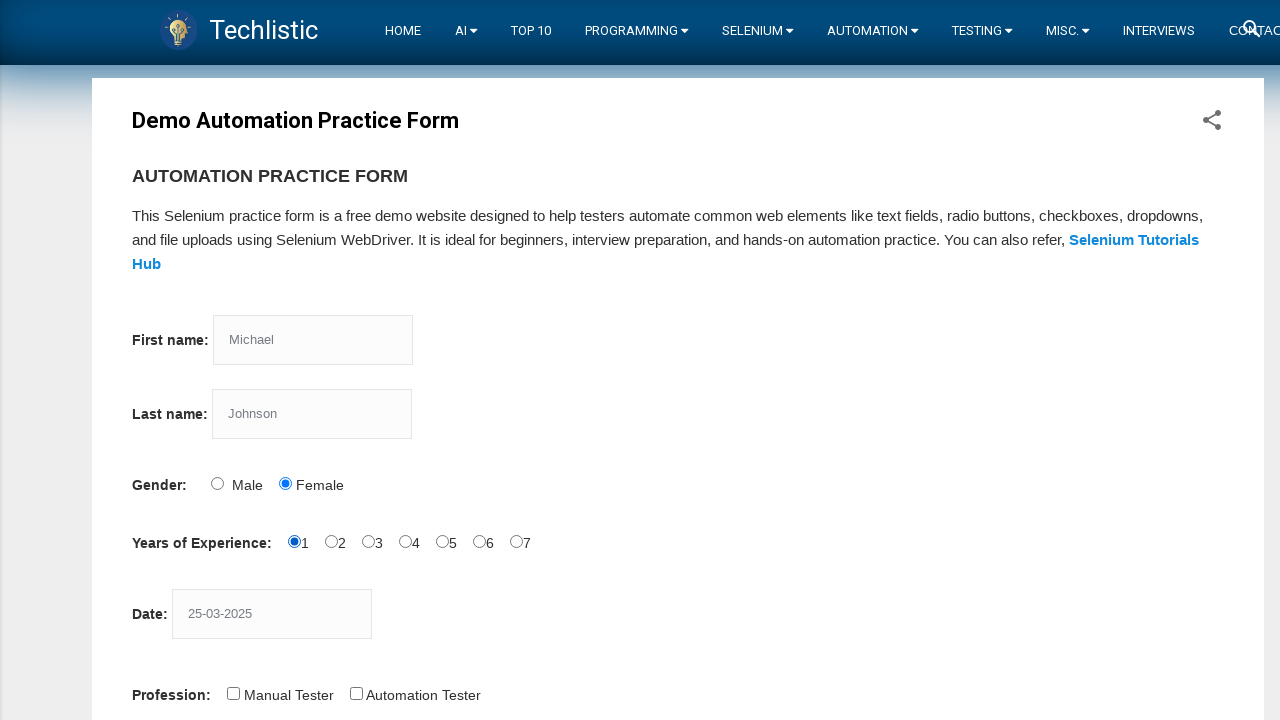

Selected Automation Tester profession at (356, 693) on #profession-1
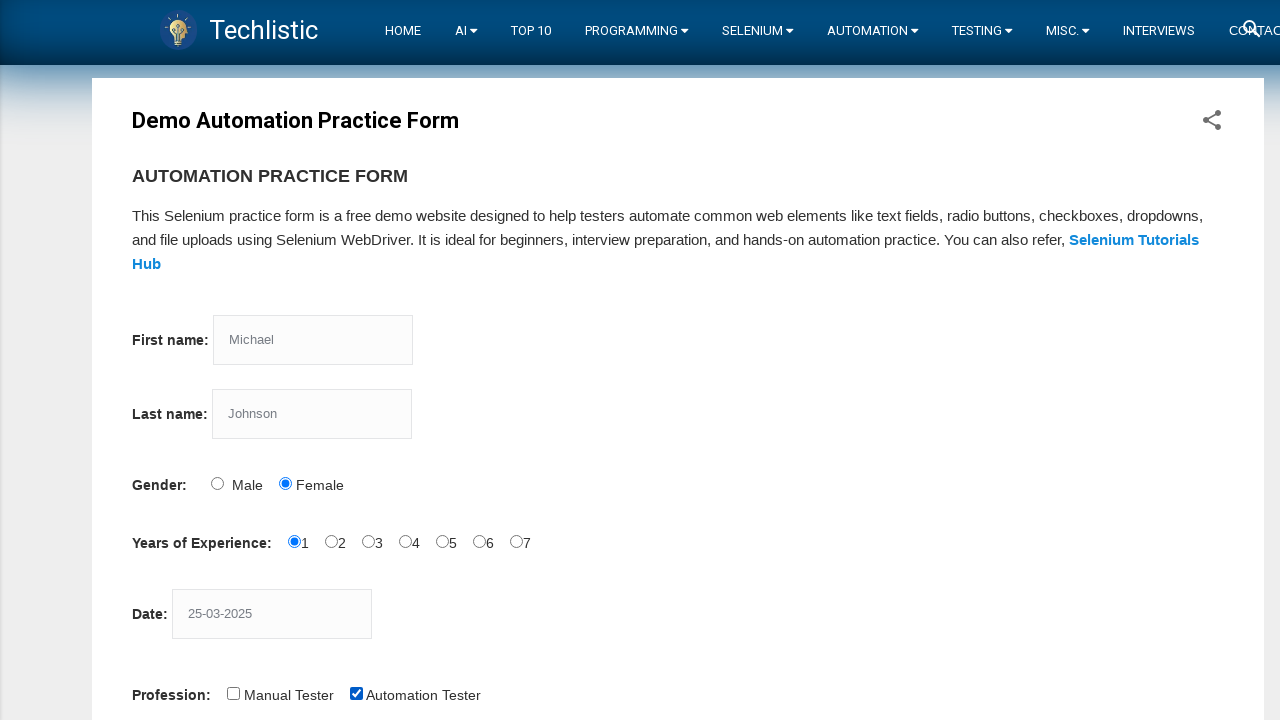

Selected Selenium IDE automation tool at (446, 360) on #tool-2
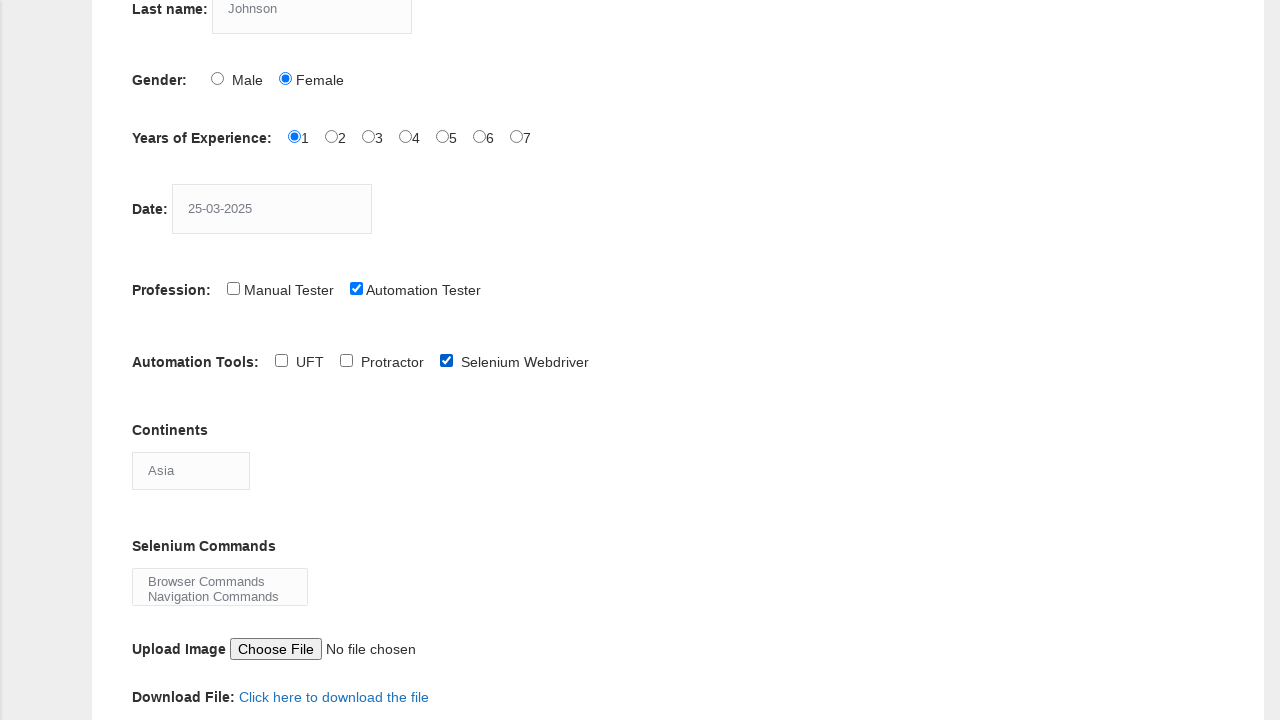

Clicked on continents dropdown at (191, 470) on #continents
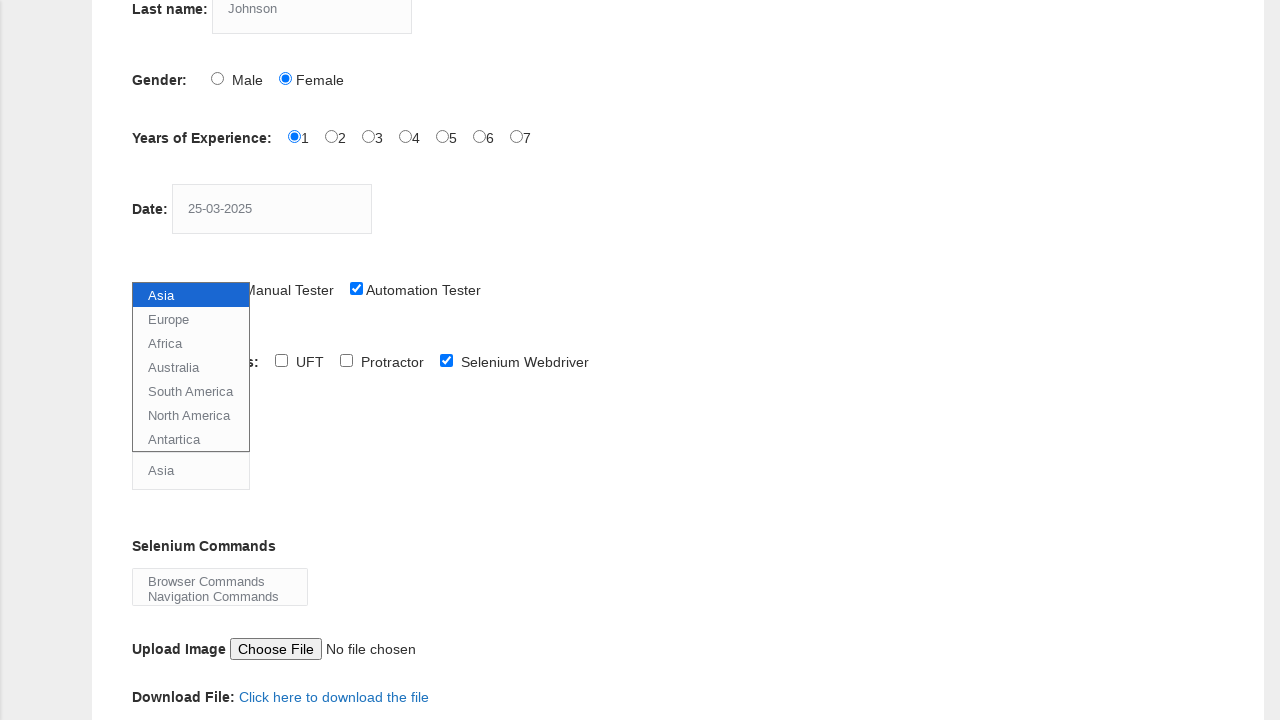

Selected Europe from continents dropdown on #continents
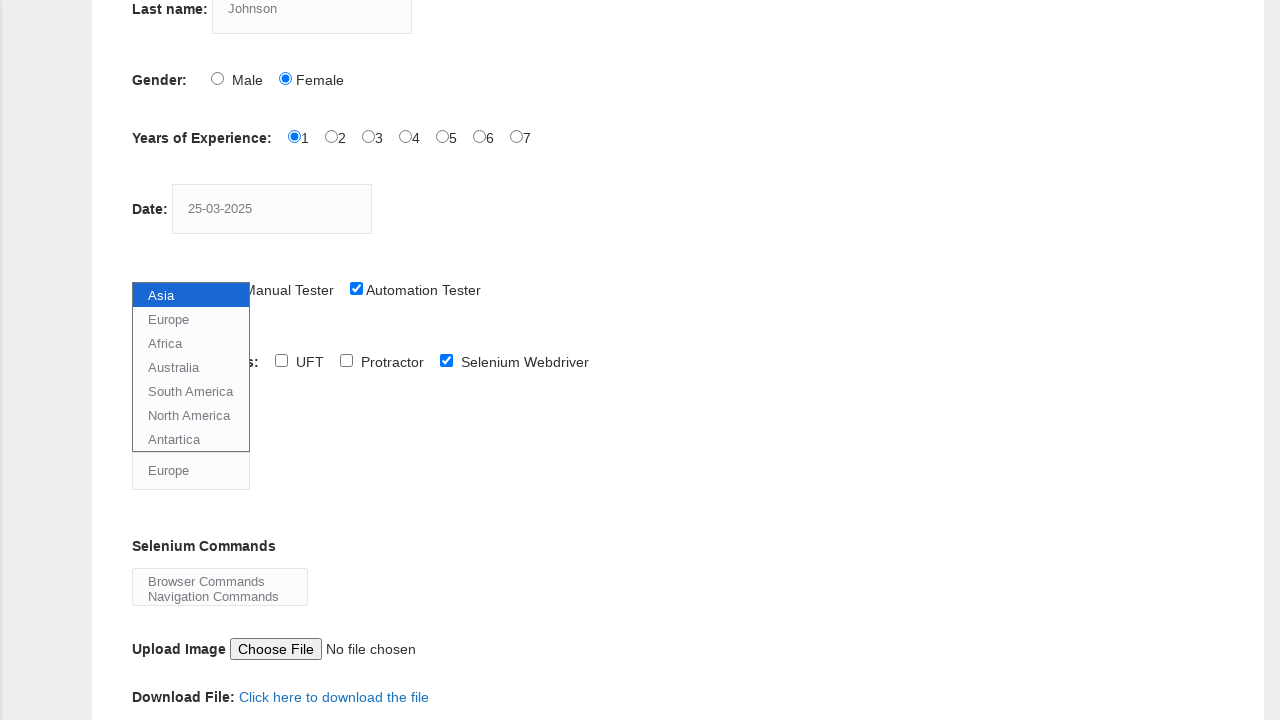

Clicked submit button to submit the form at (157, 360) on #submit
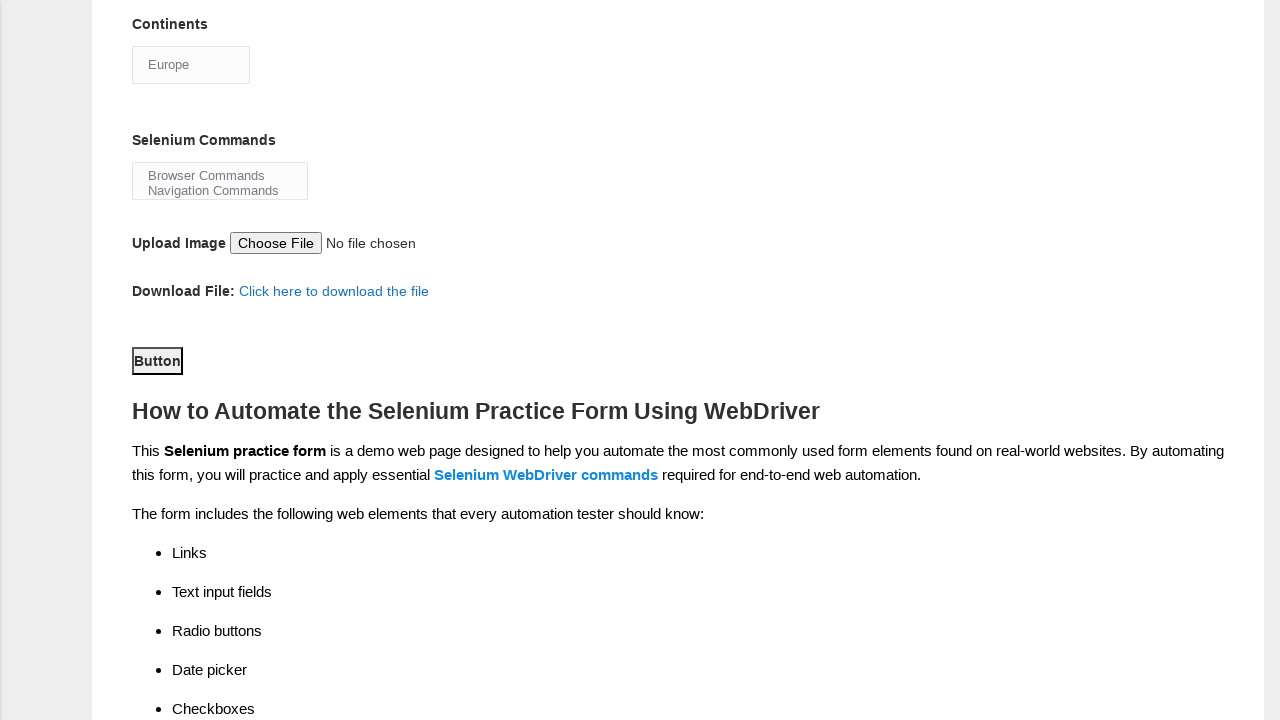

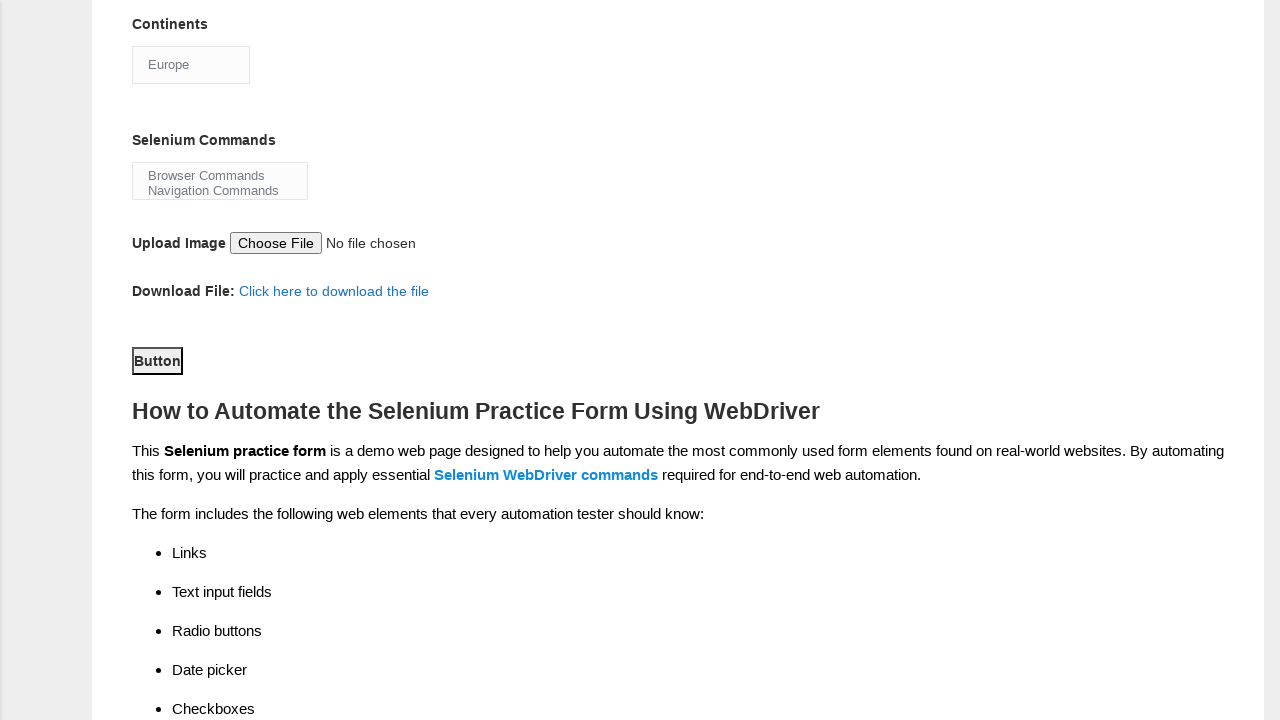